Tests browser navigation methods including forward, back, and refresh functionality across multiple sites

Starting URL: https://the-internet.herokuapp.com/

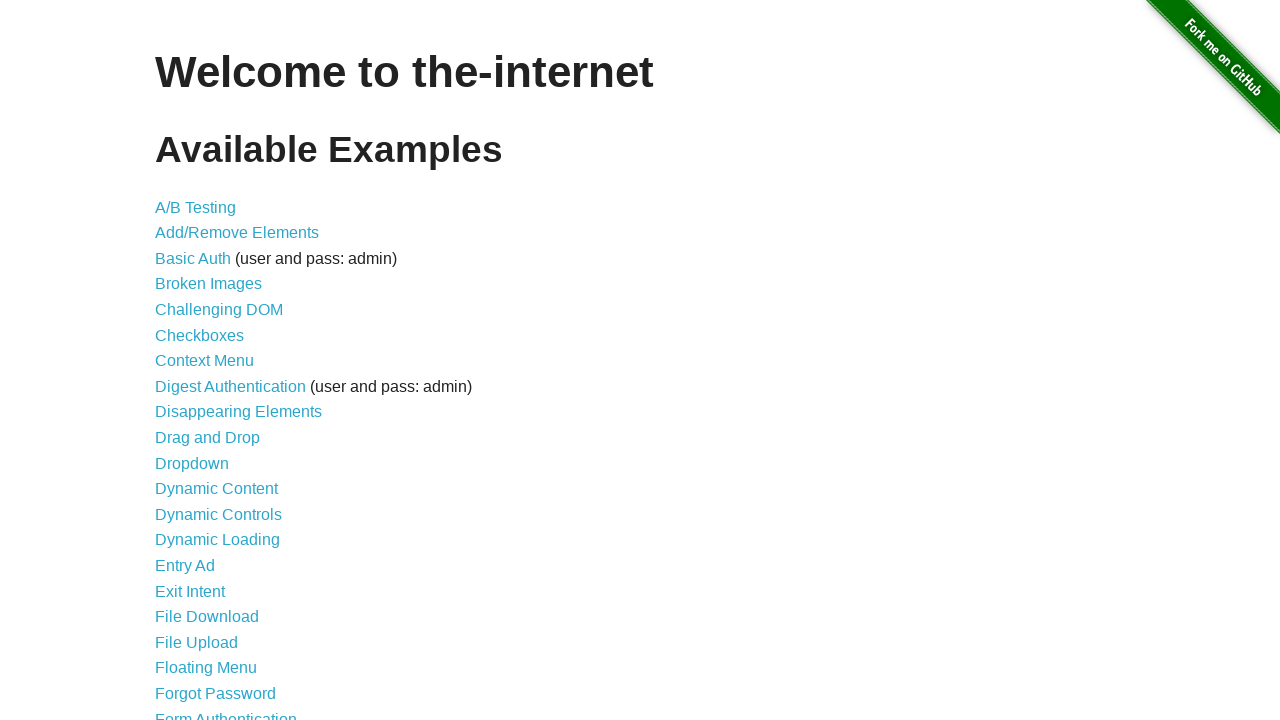

Navigated to https://www.saucedemo.com
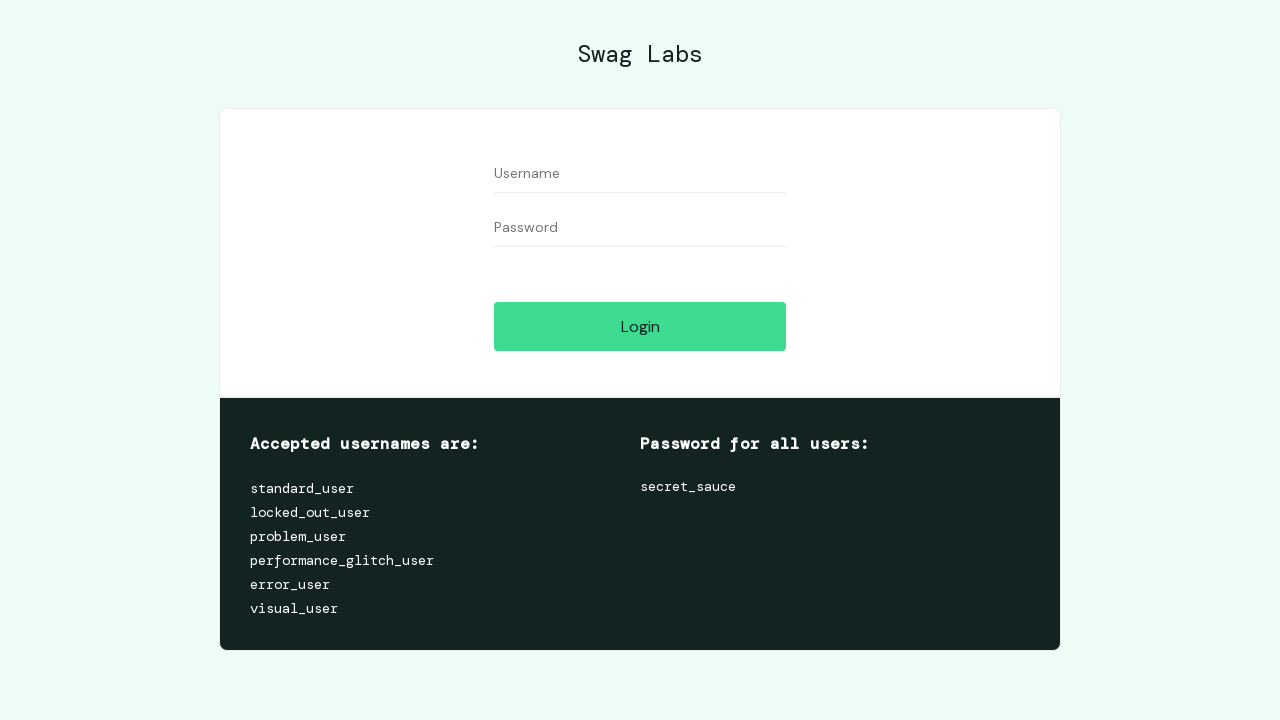

Navigated back to previous site
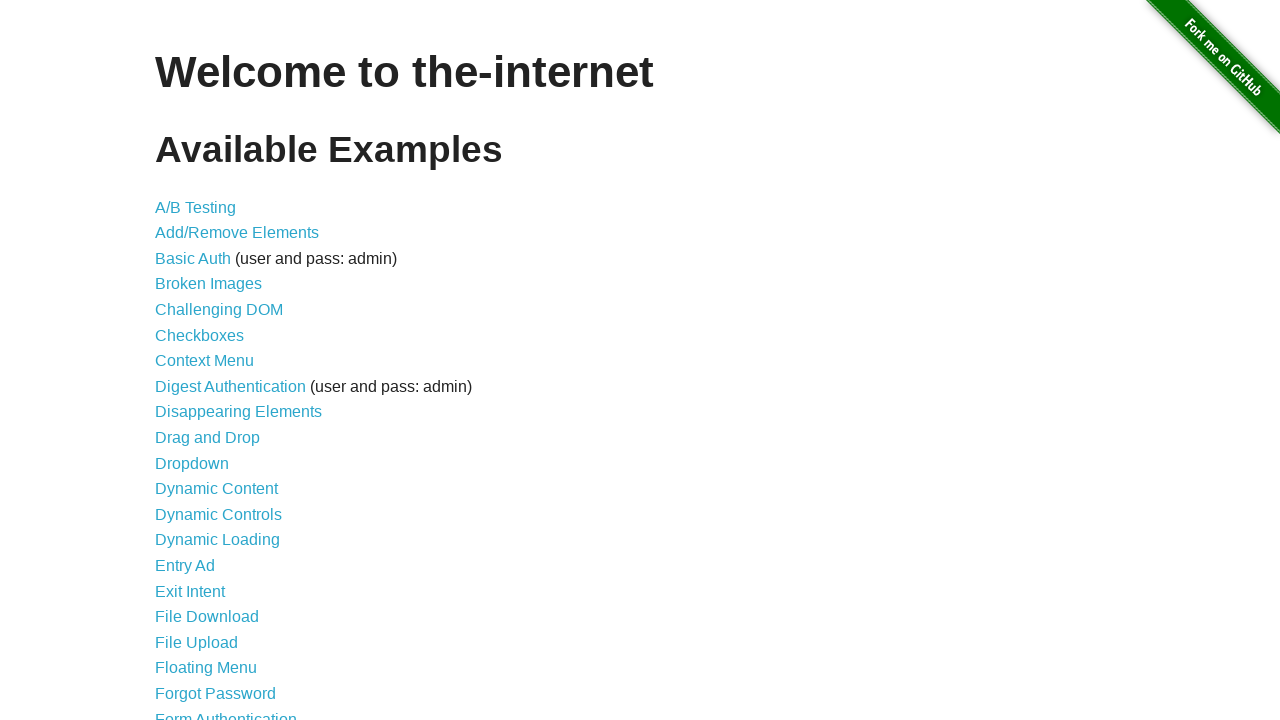

Navigated forward to saucedemo
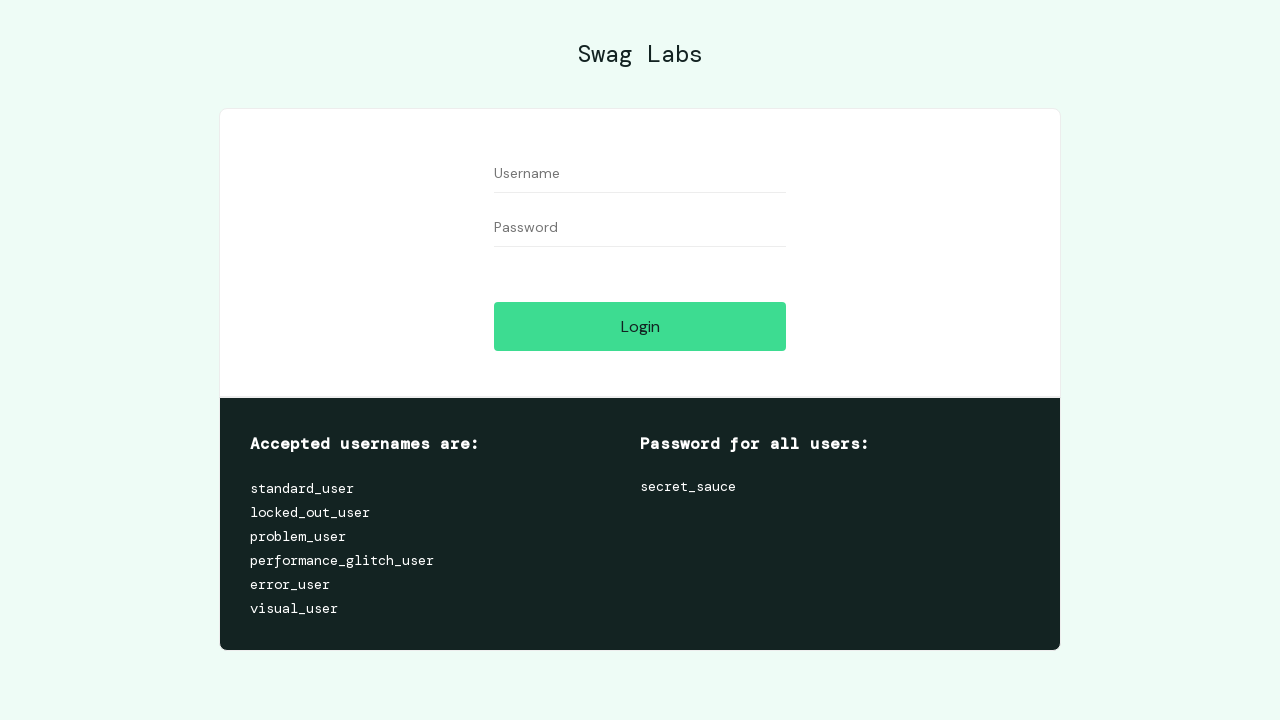

Filled username field with 'standard_user' on #user-name
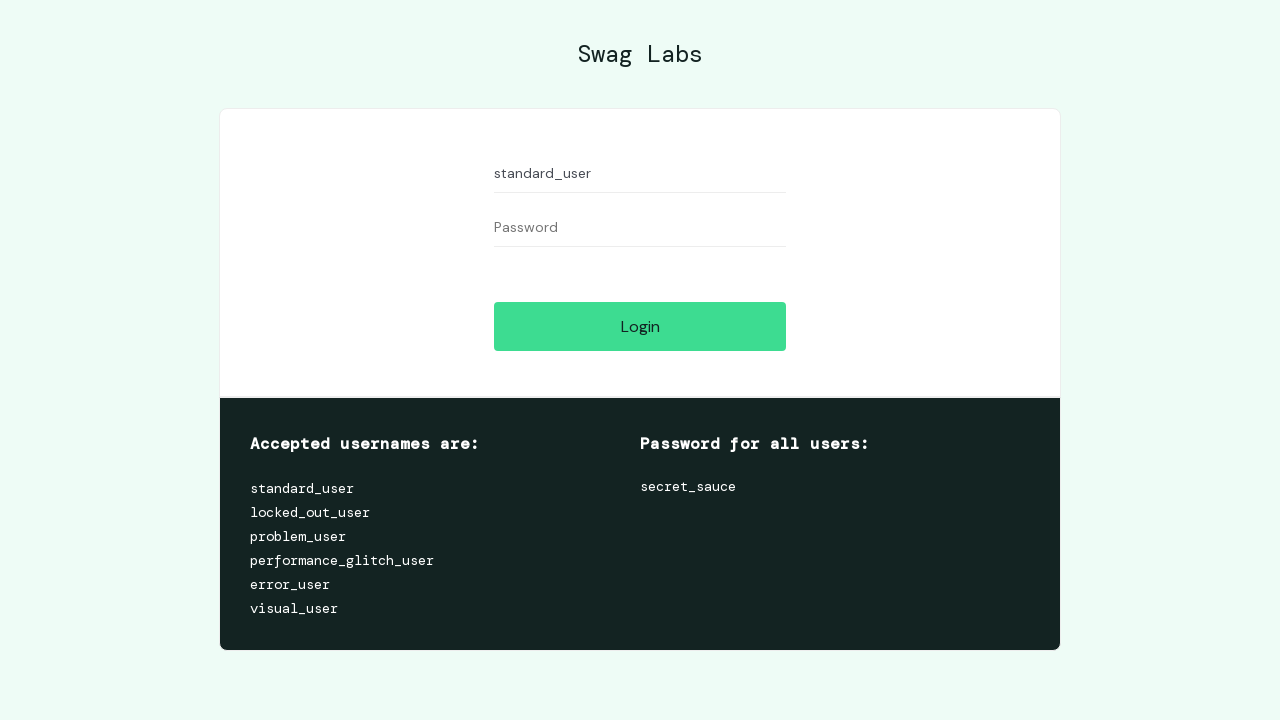

Reloaded the page
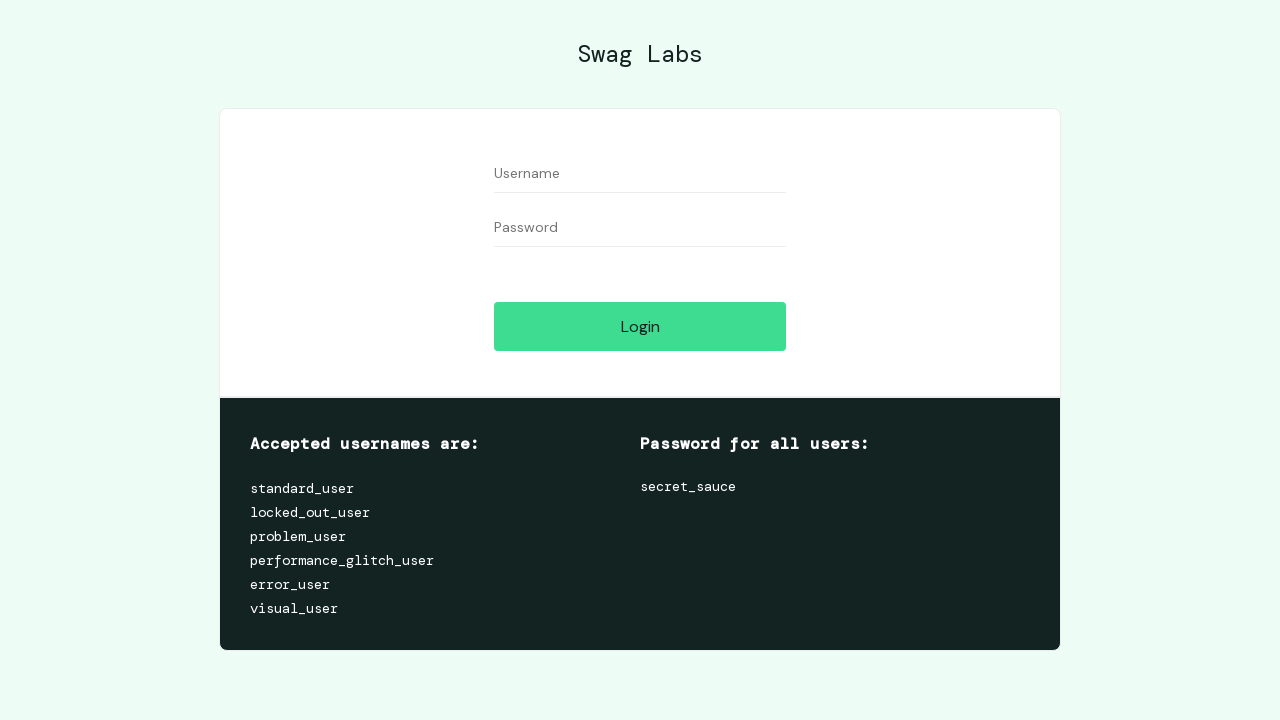

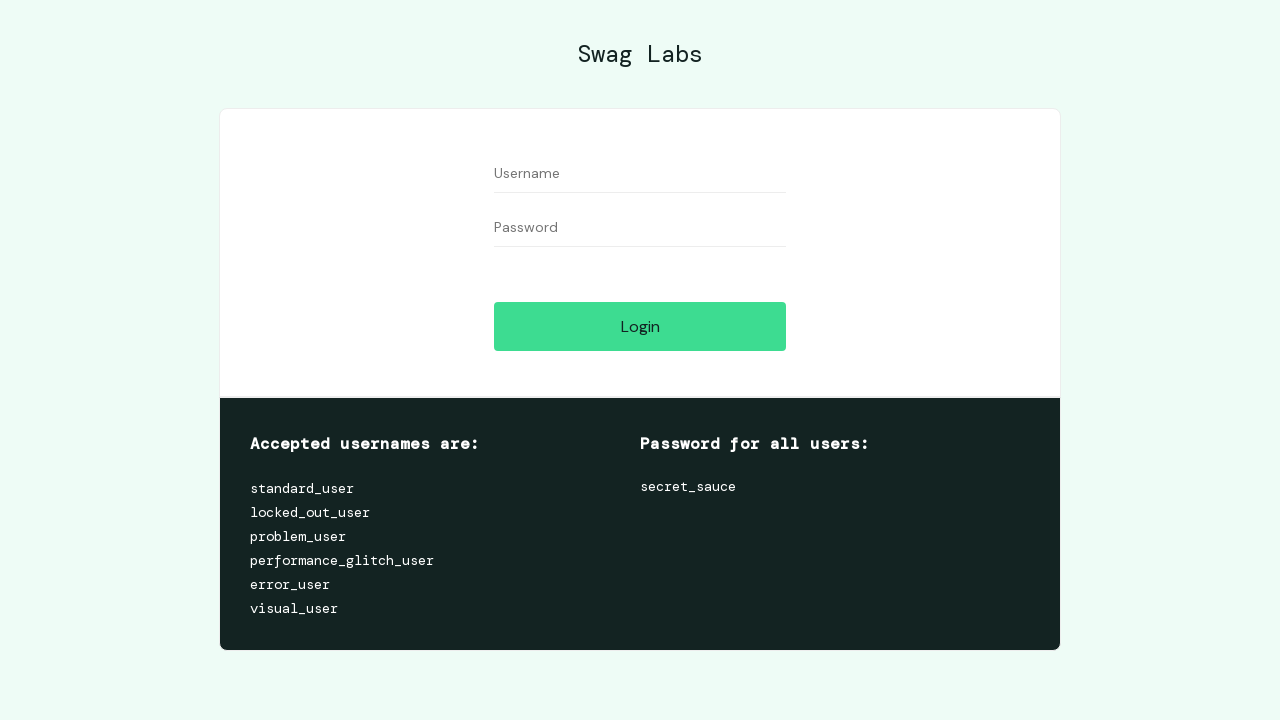